Tests a verification flow by clicking a verify button and checking that a success message is displayed on the page.

Starting URL: http://suninjuly.github.io/wait1.html

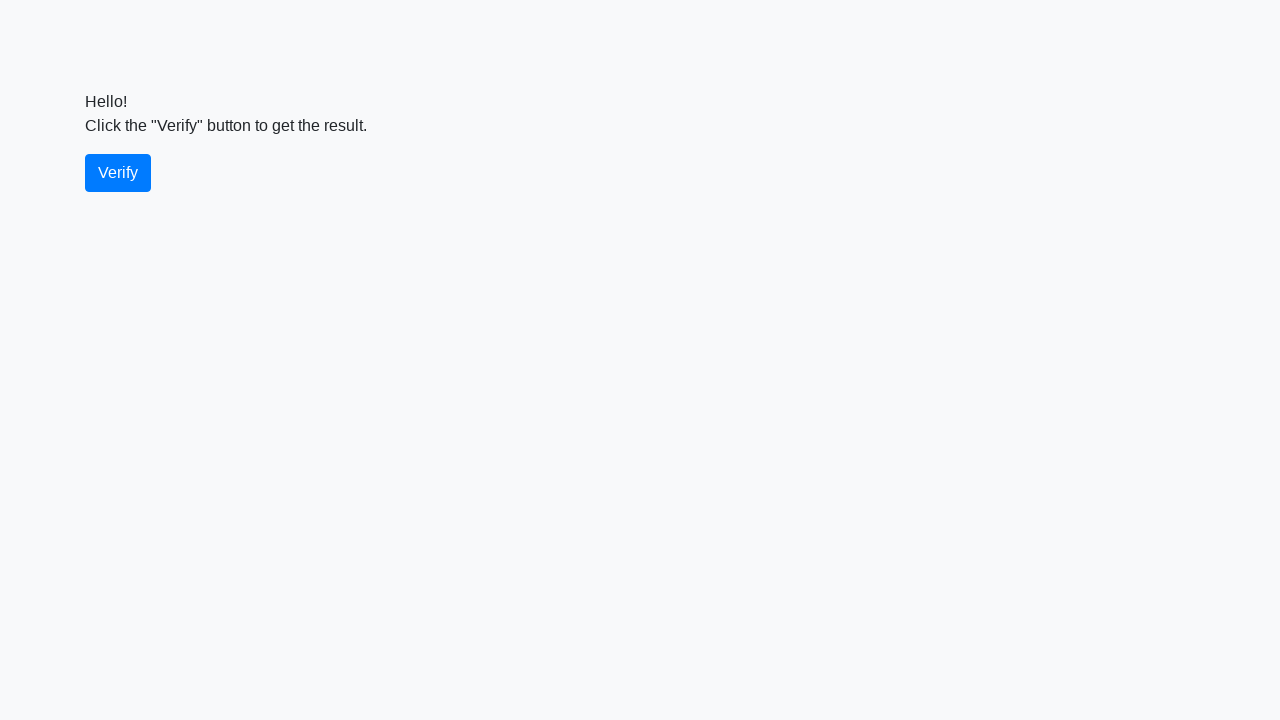

Clicked the verify button at (118, 173) on #verify
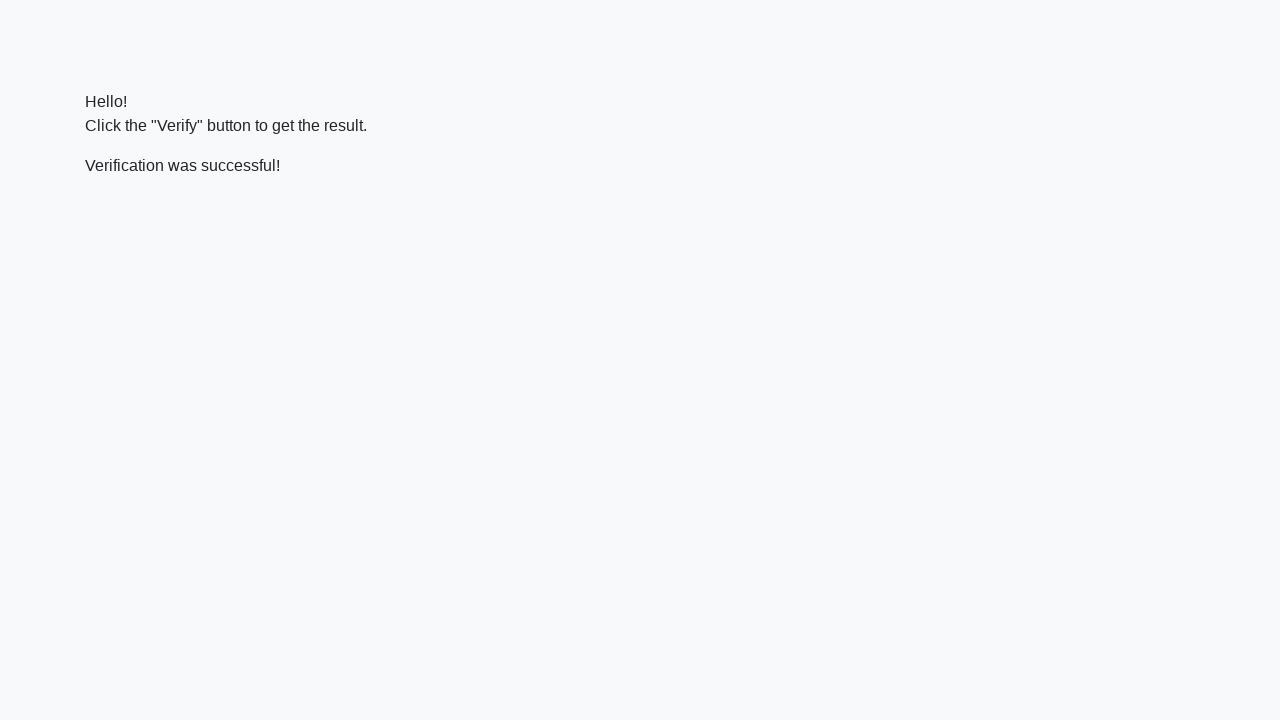

Success message element loaded and became visible
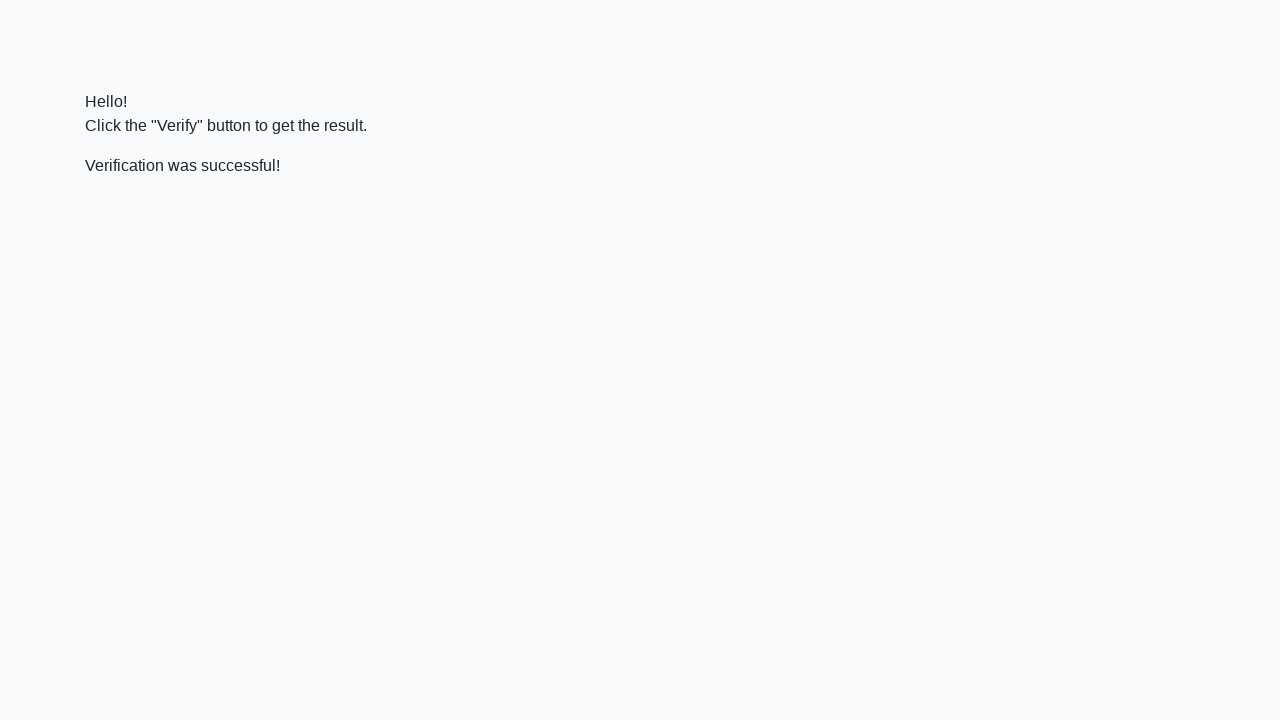

Verified that success message contains 'successful'
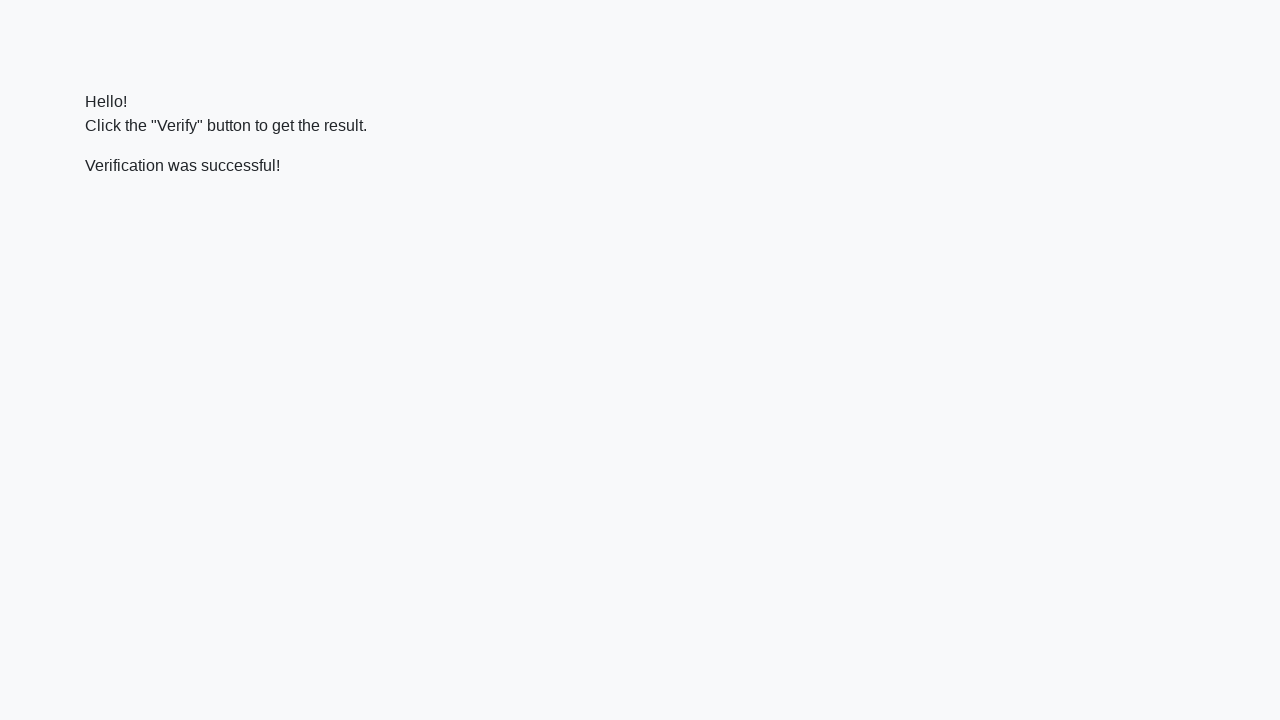

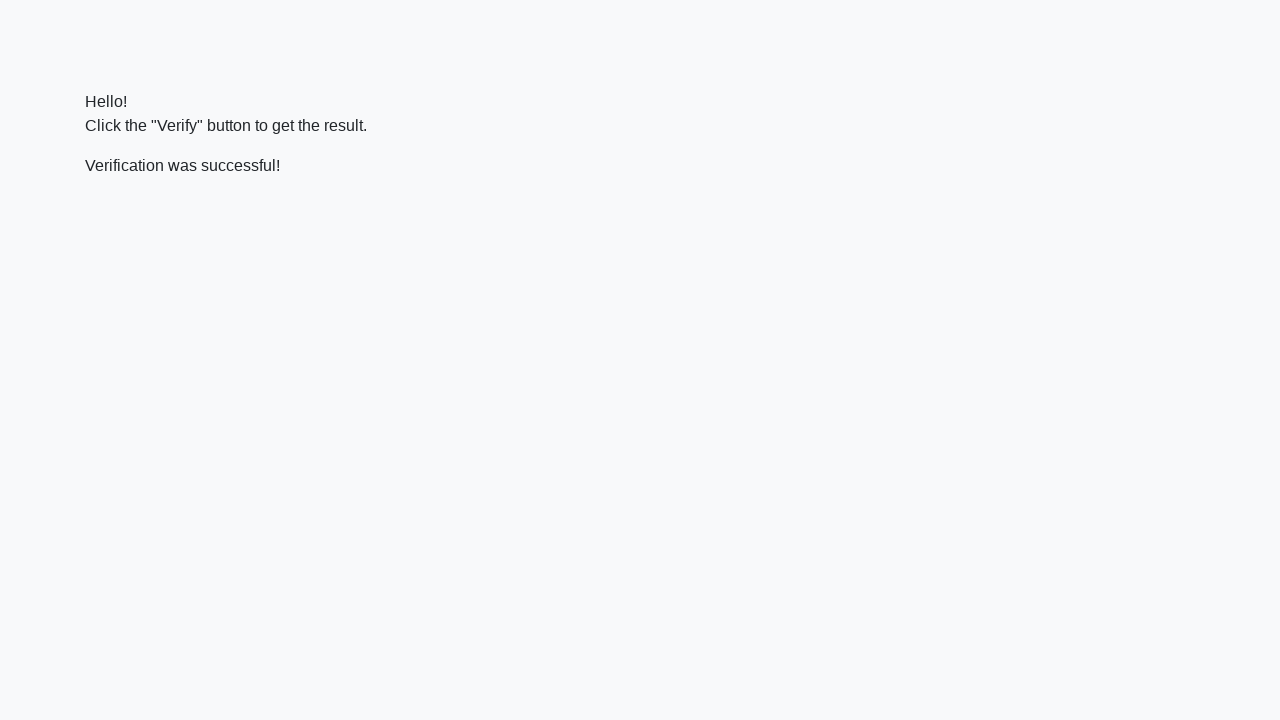